Tests GitHub search functionality by clicking the search box, typing a query, pressing Enter, and waiting for search results

Starting URL: https://github.com/

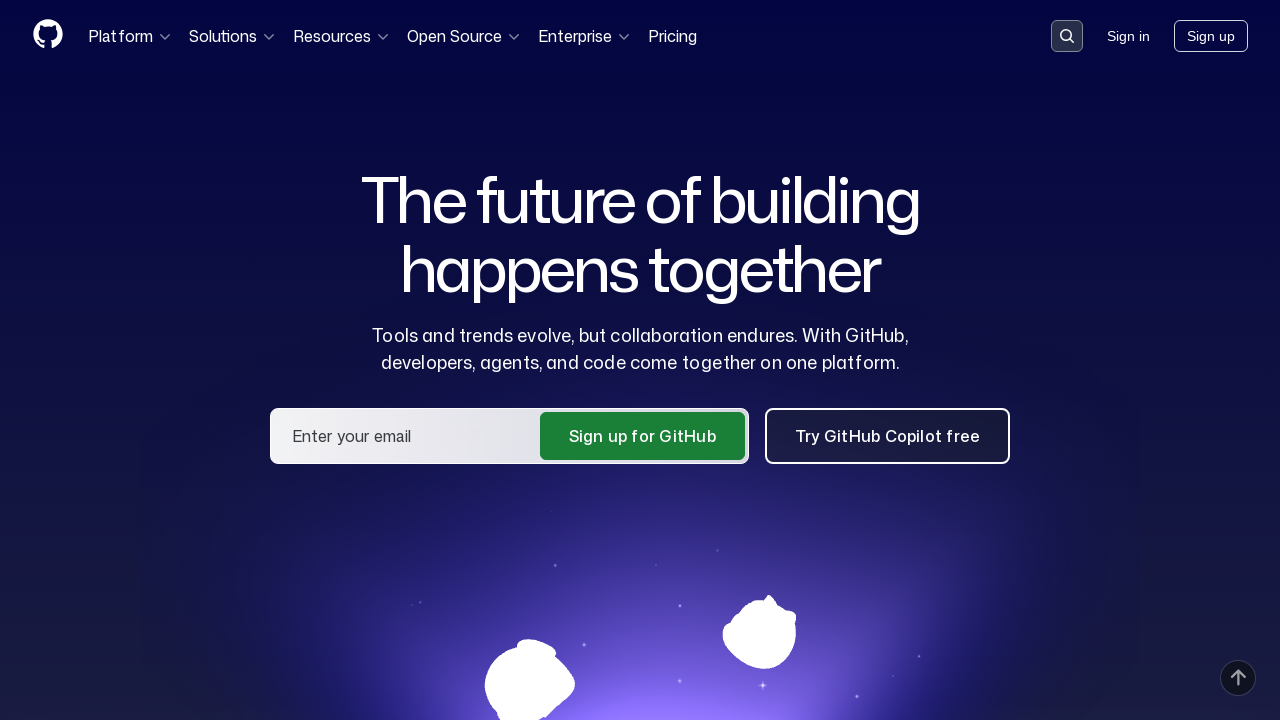

Set viewport size to 1280x800
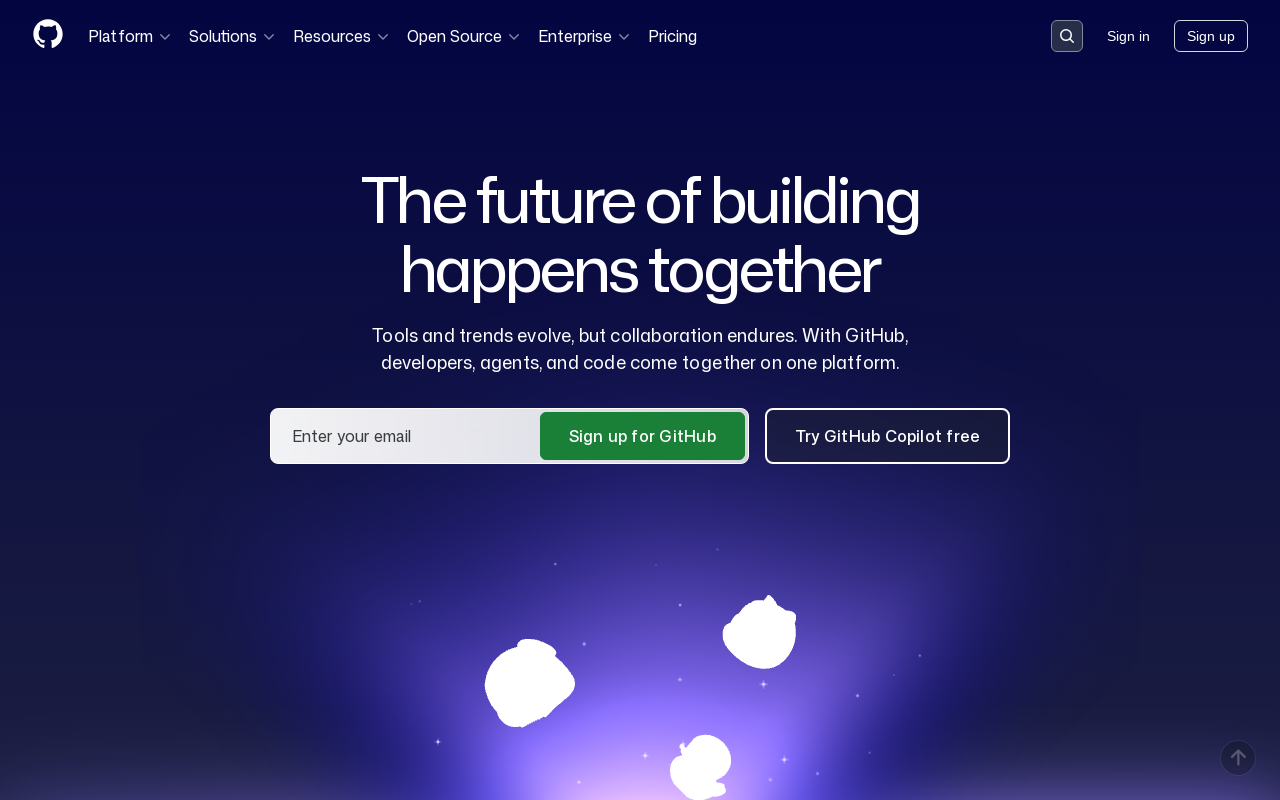

Clicked on search placeholder at (1067, 36) on internal:attr=[placeholder="Search or jump to..."i]
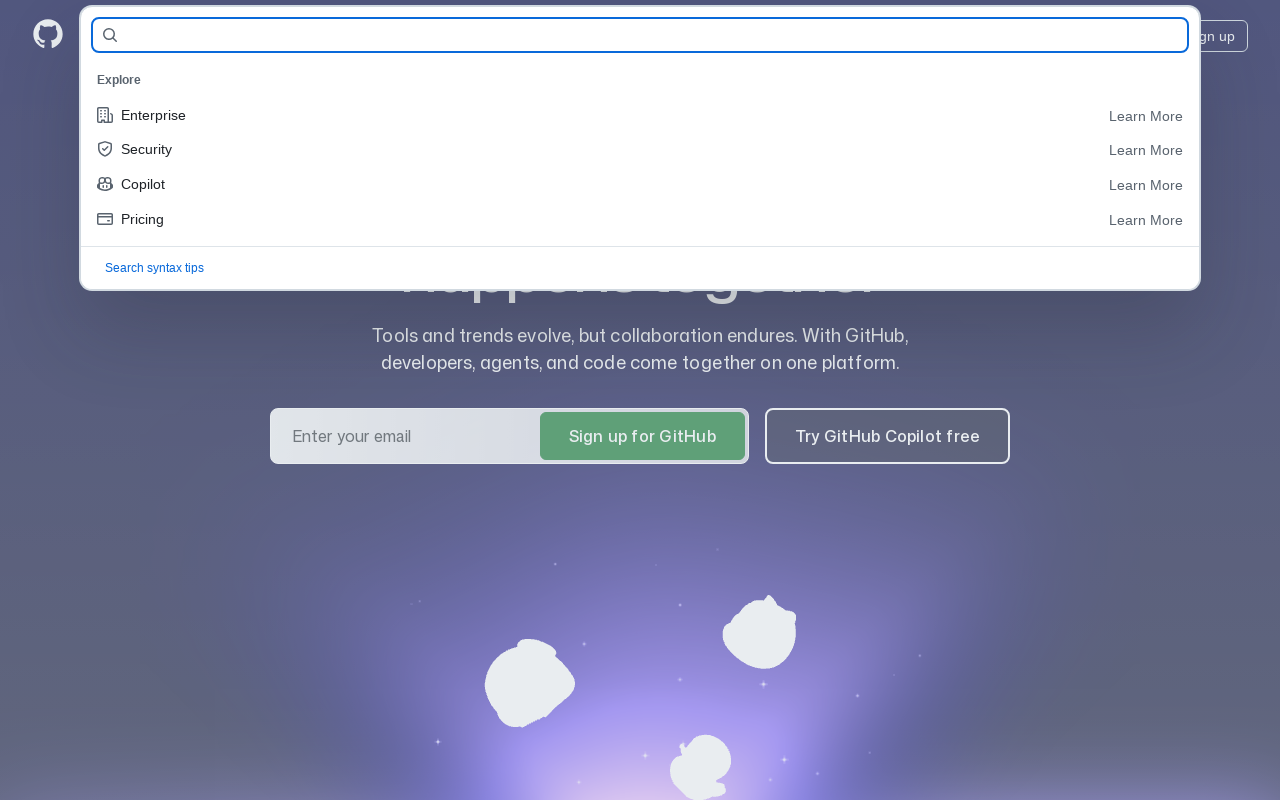

Clicked on query input field at (656, 36) on input[name="query-builder-test"]
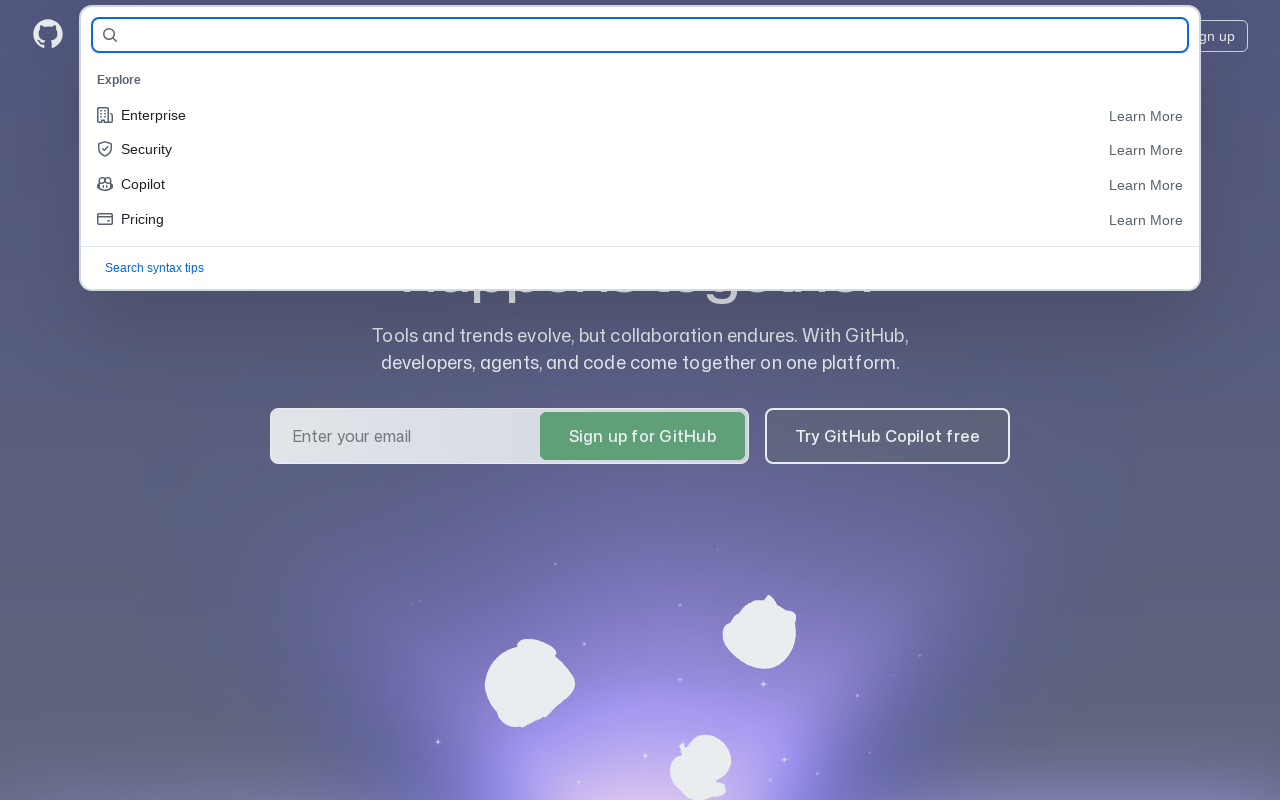

Typed 'playwright' in search field
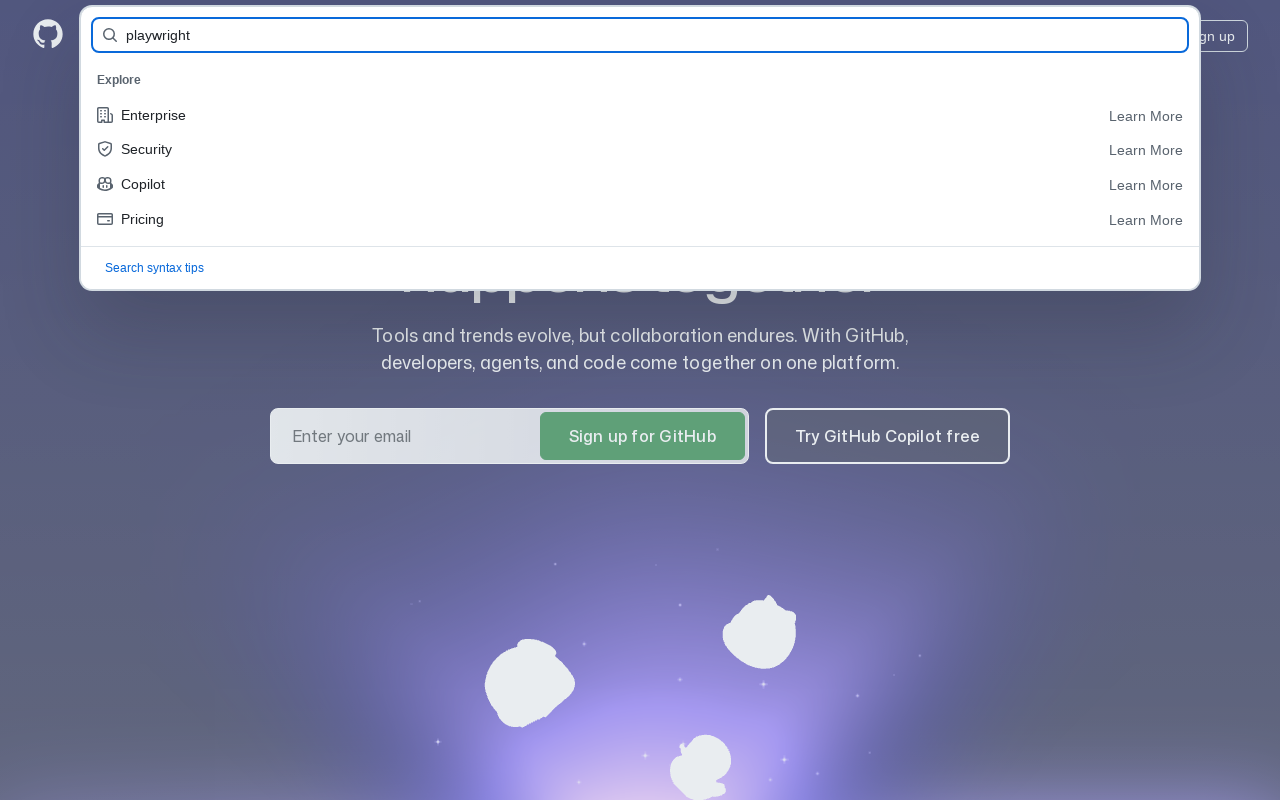

Pressed Enter to search
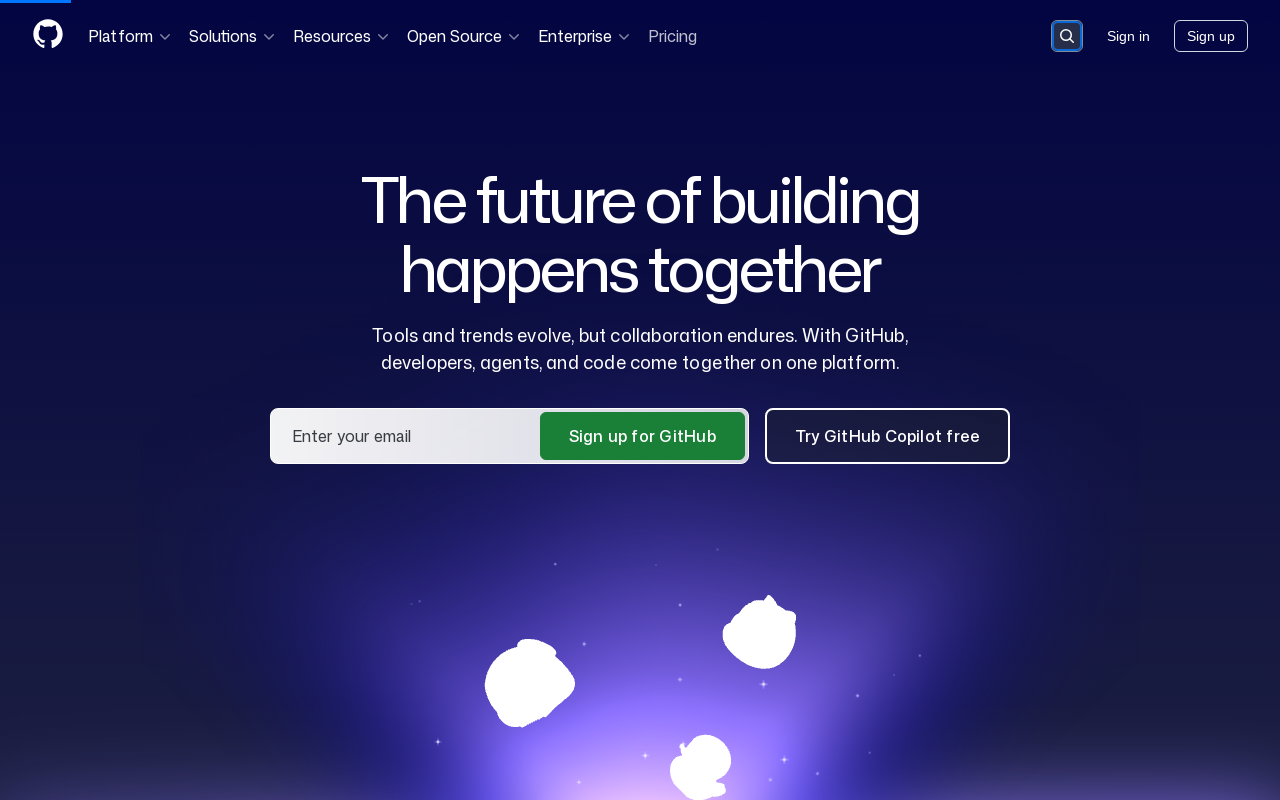

Waited for network idle after search
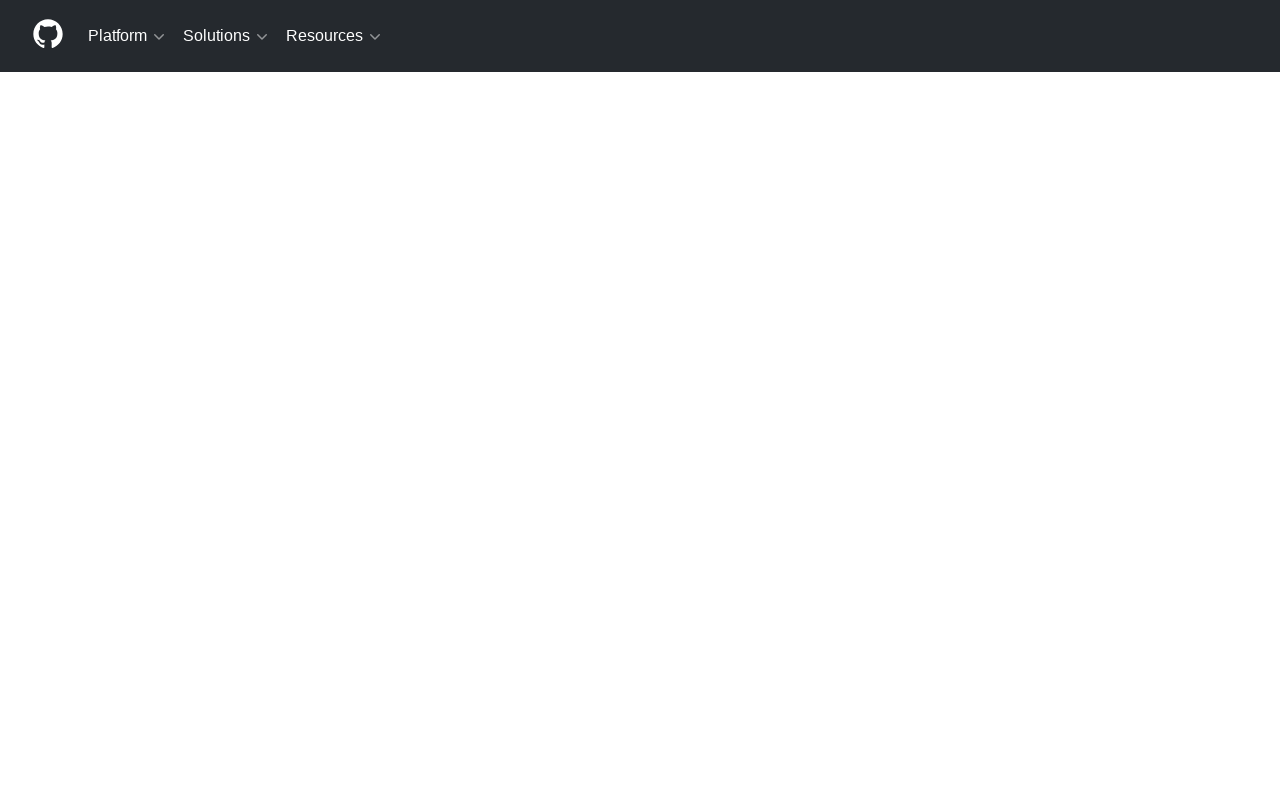

Search results loaded and first result title appeared
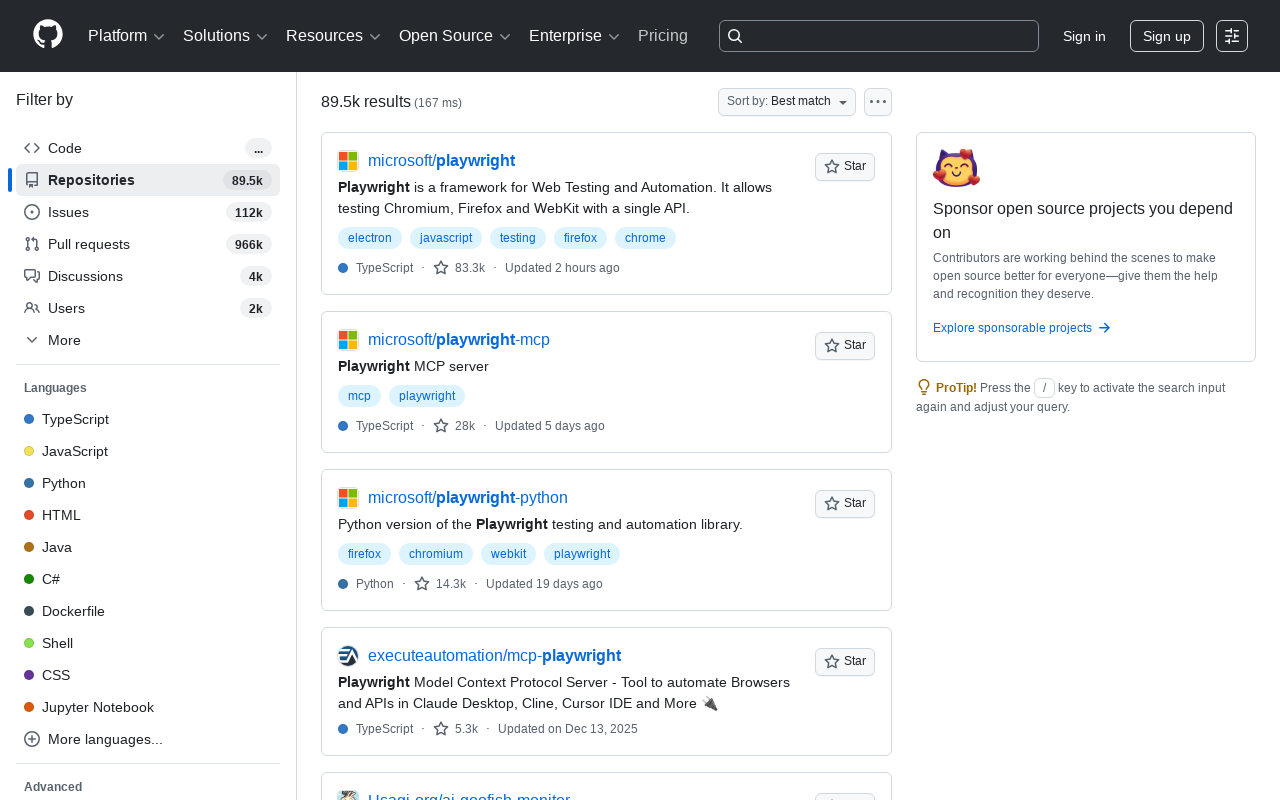

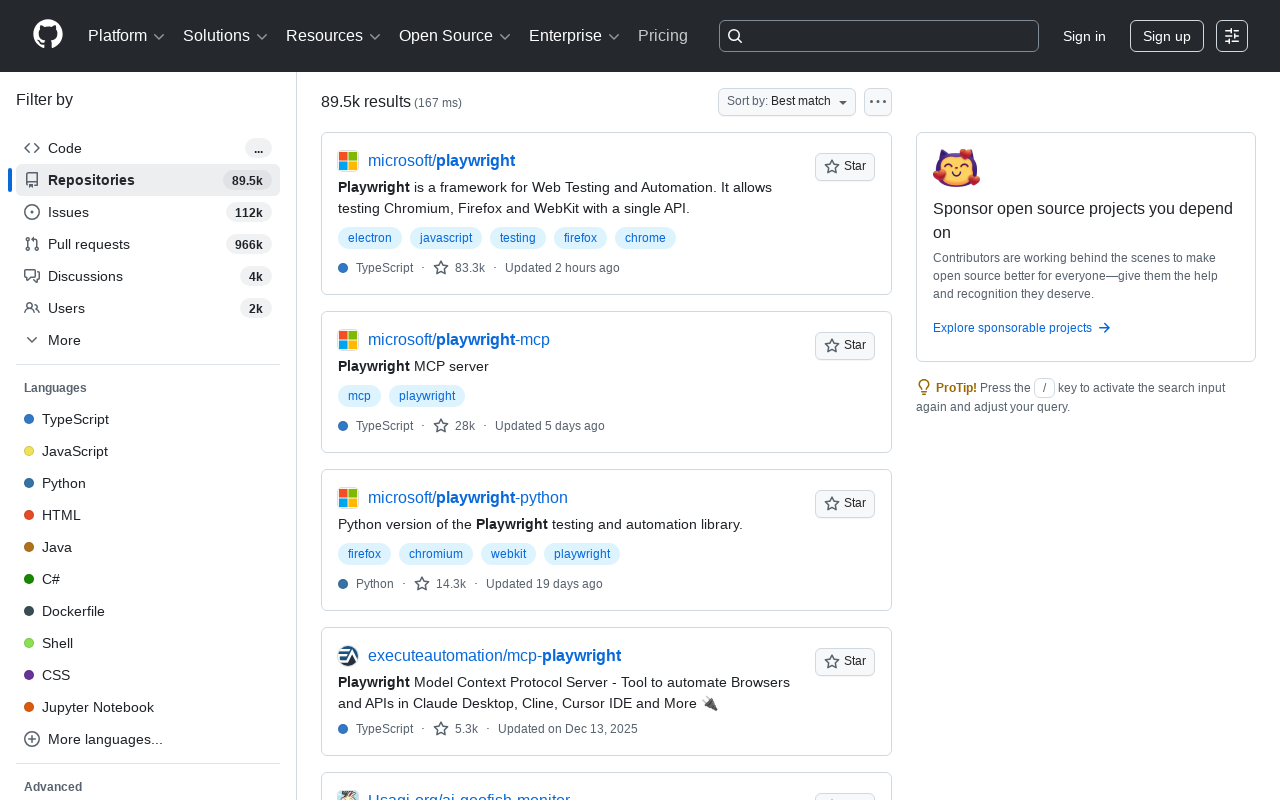